Tests error handling by attempting to find a non-existent element on the DuckDuckGo page

Starting URL: https://duckduckgo.com

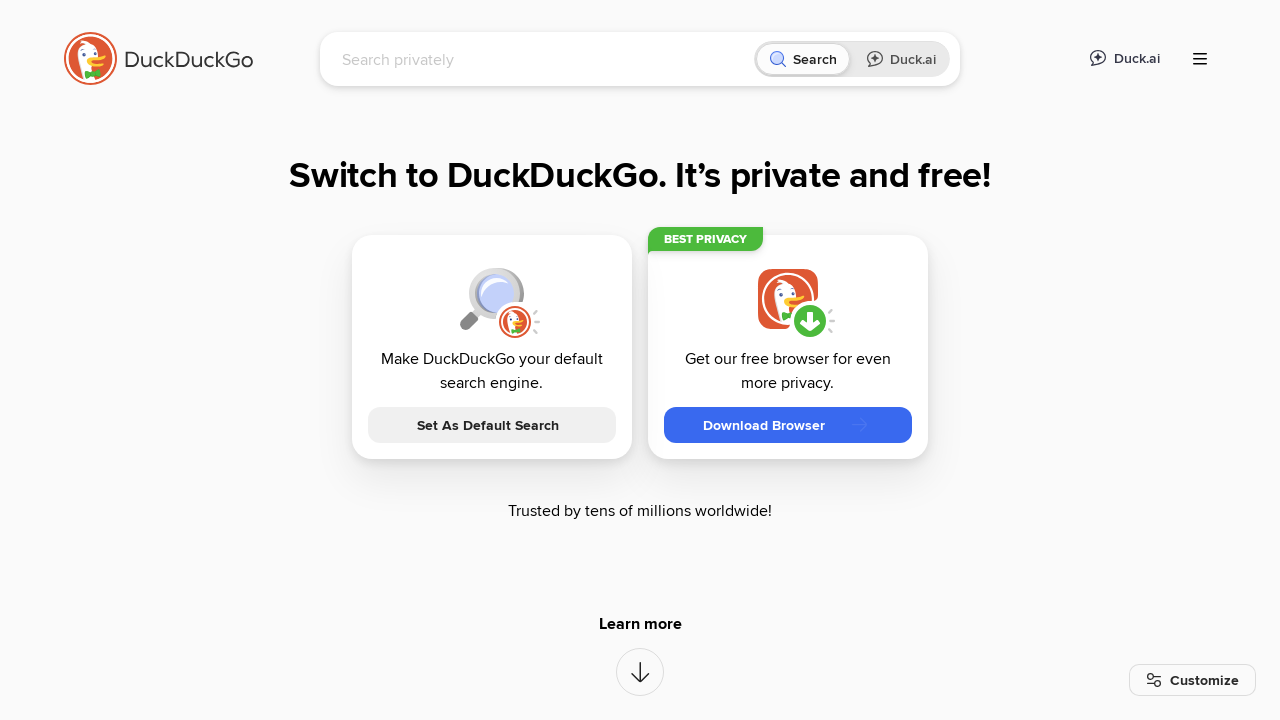

Element selector timed out as expected - error handling working correctly
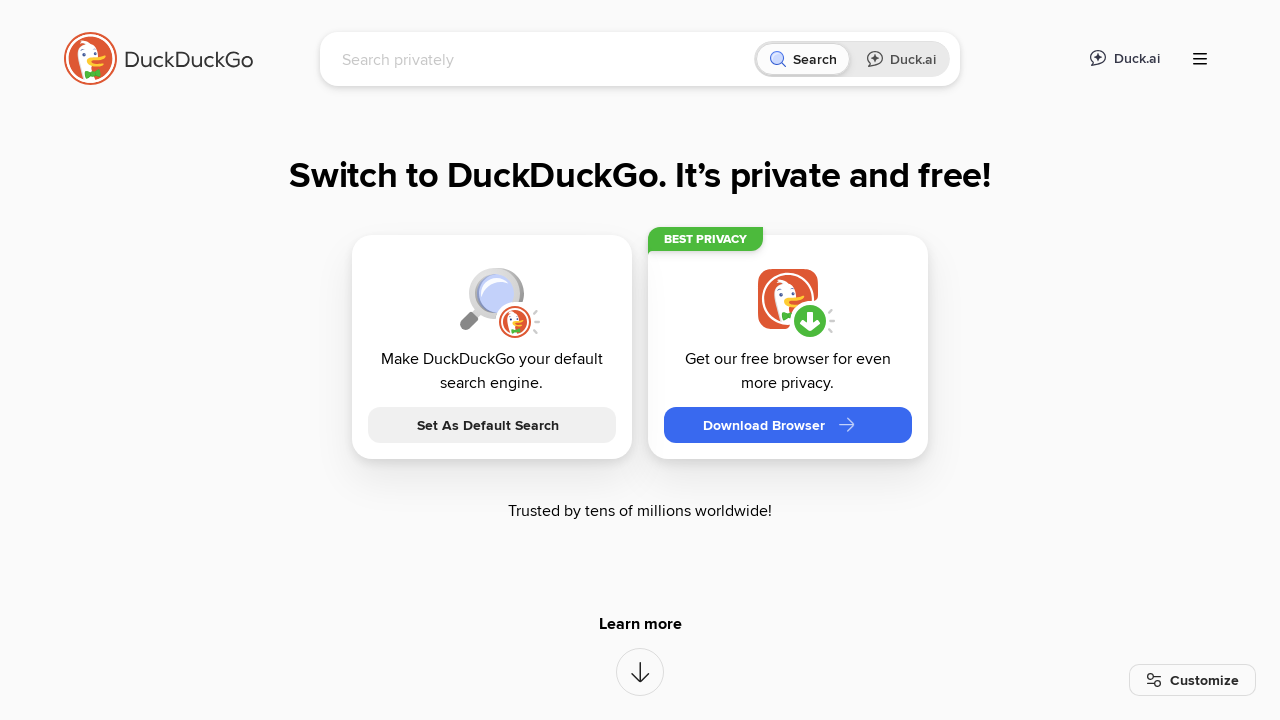

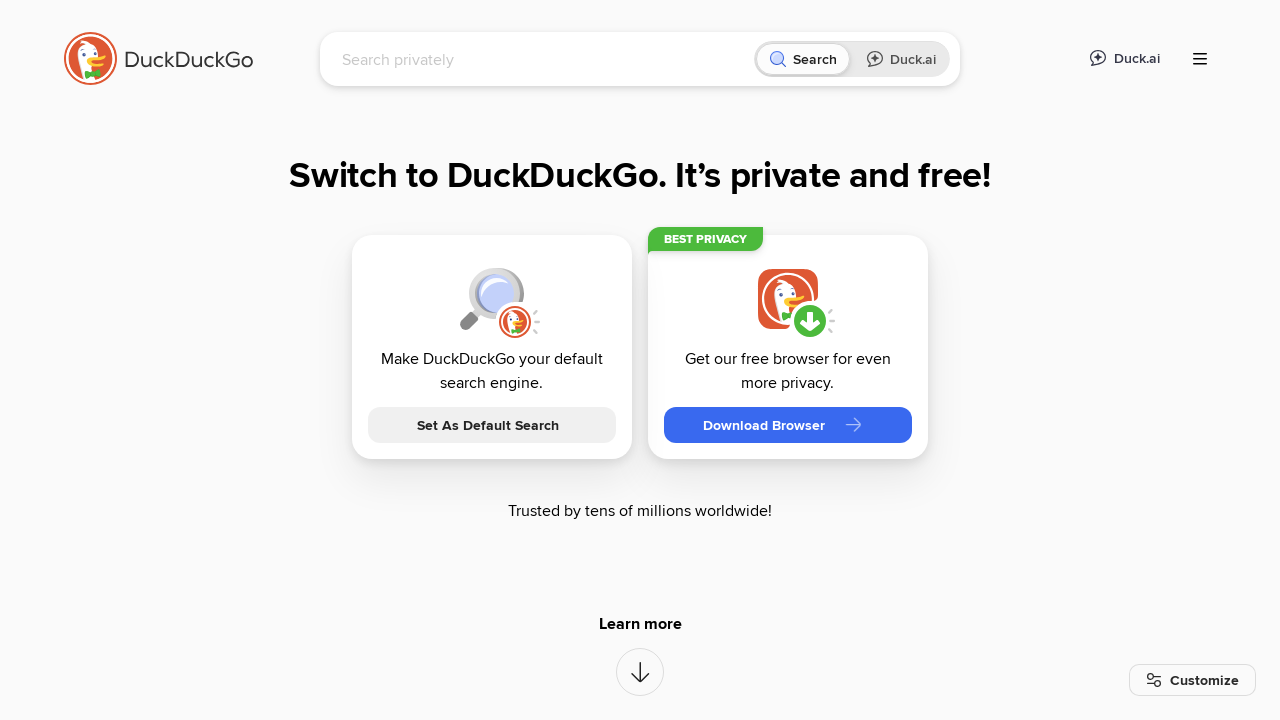